Tests marking all todo items as completed using the toggle all checkbox

Starting URL: https://demo.playwright.dev/todomvc

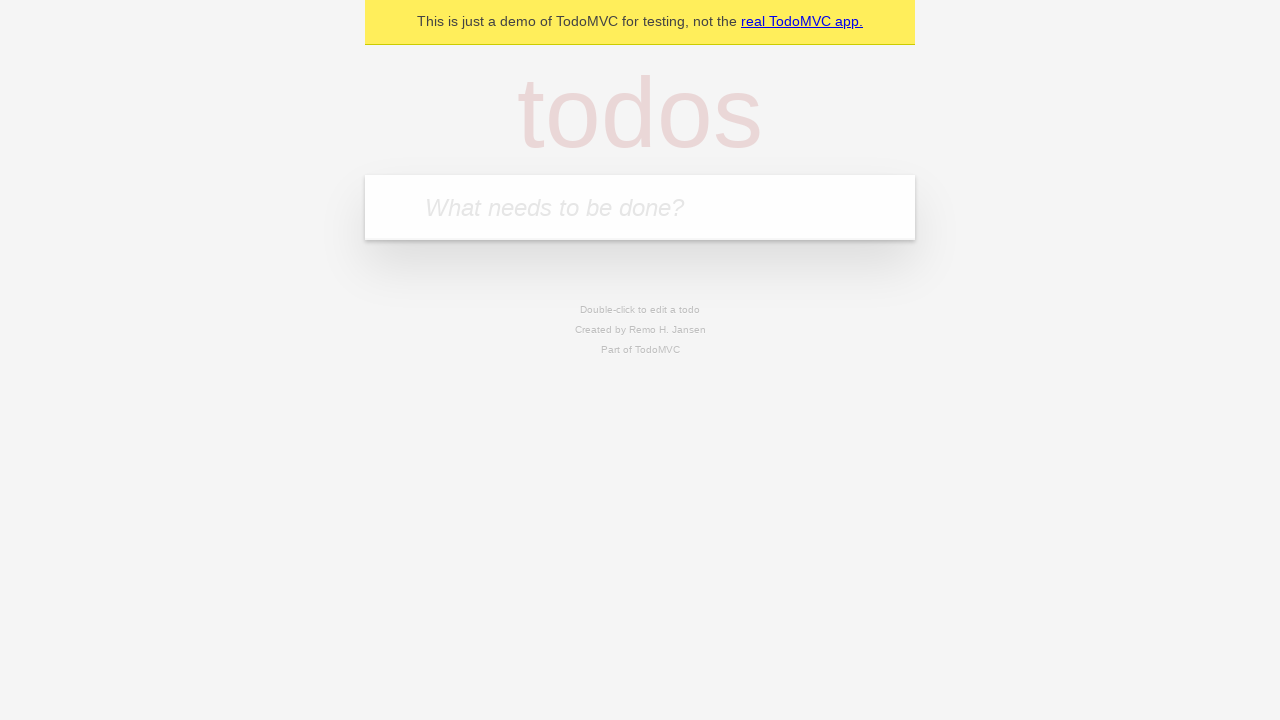

Navigated to TodoMVC demo application
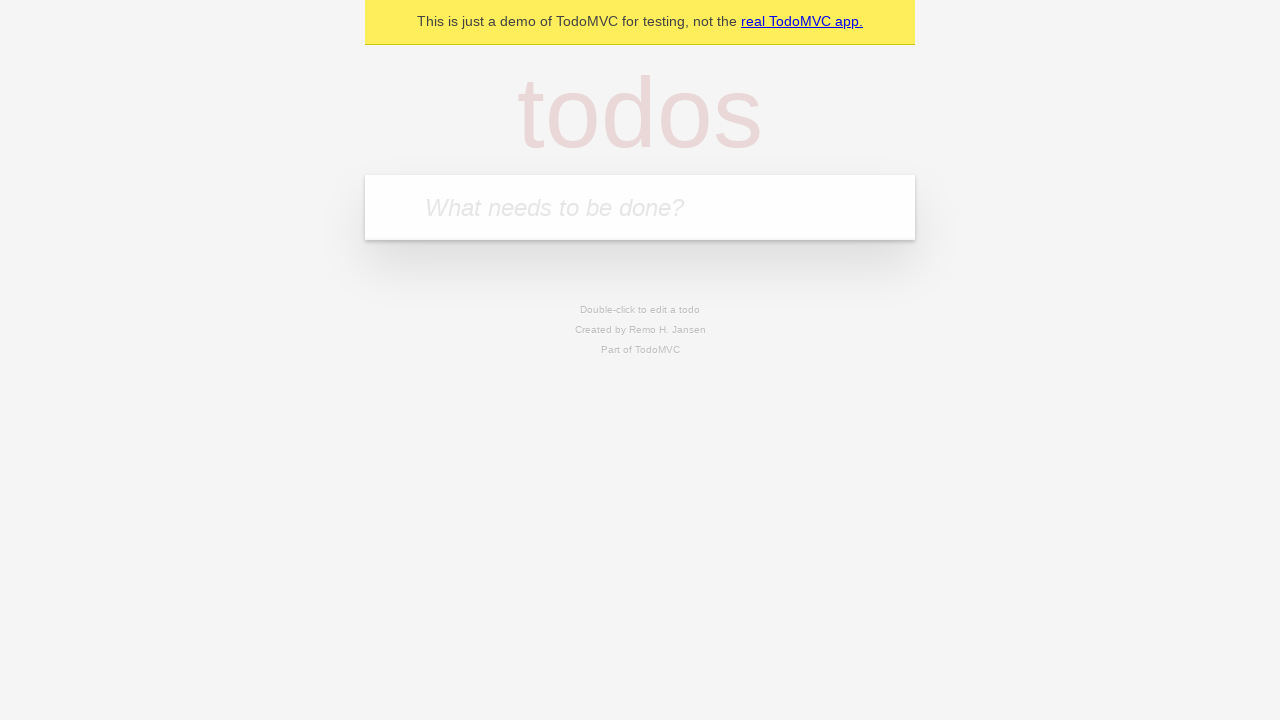

Located the todo input field
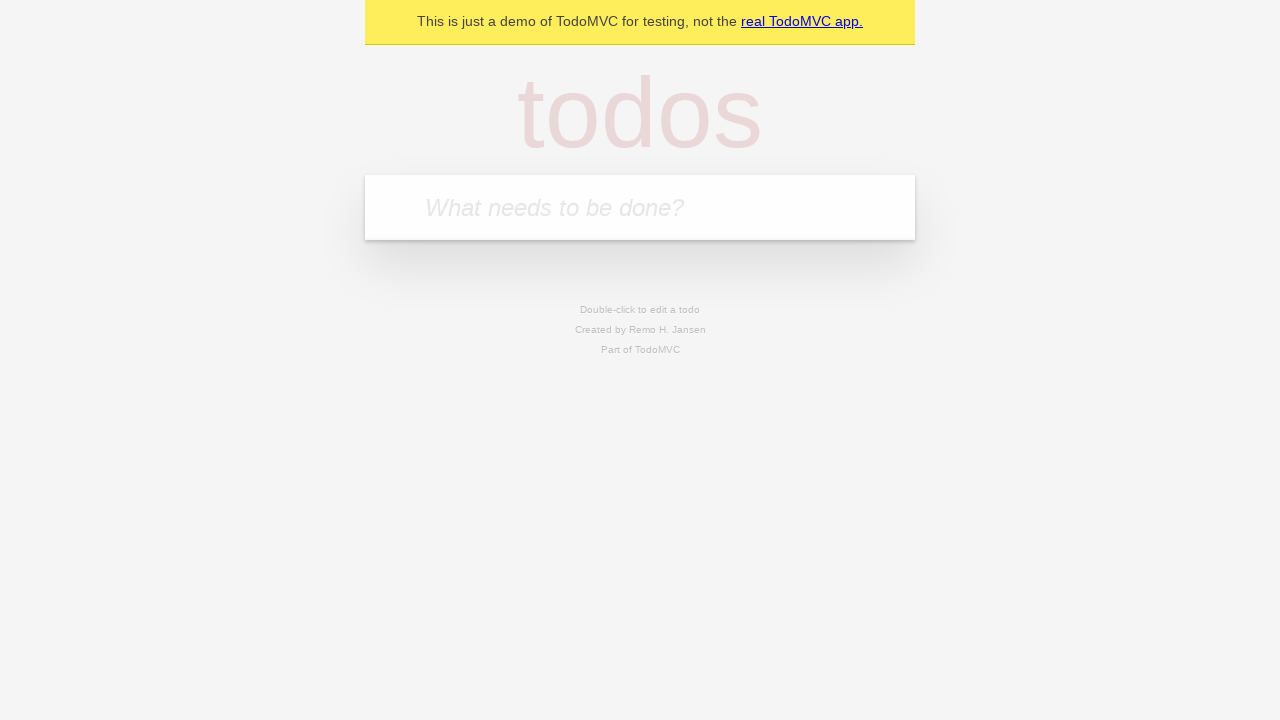

Filled first todo item: 'buy some cheese' on internal:attr=[placeholder="What needs to be done?"i]
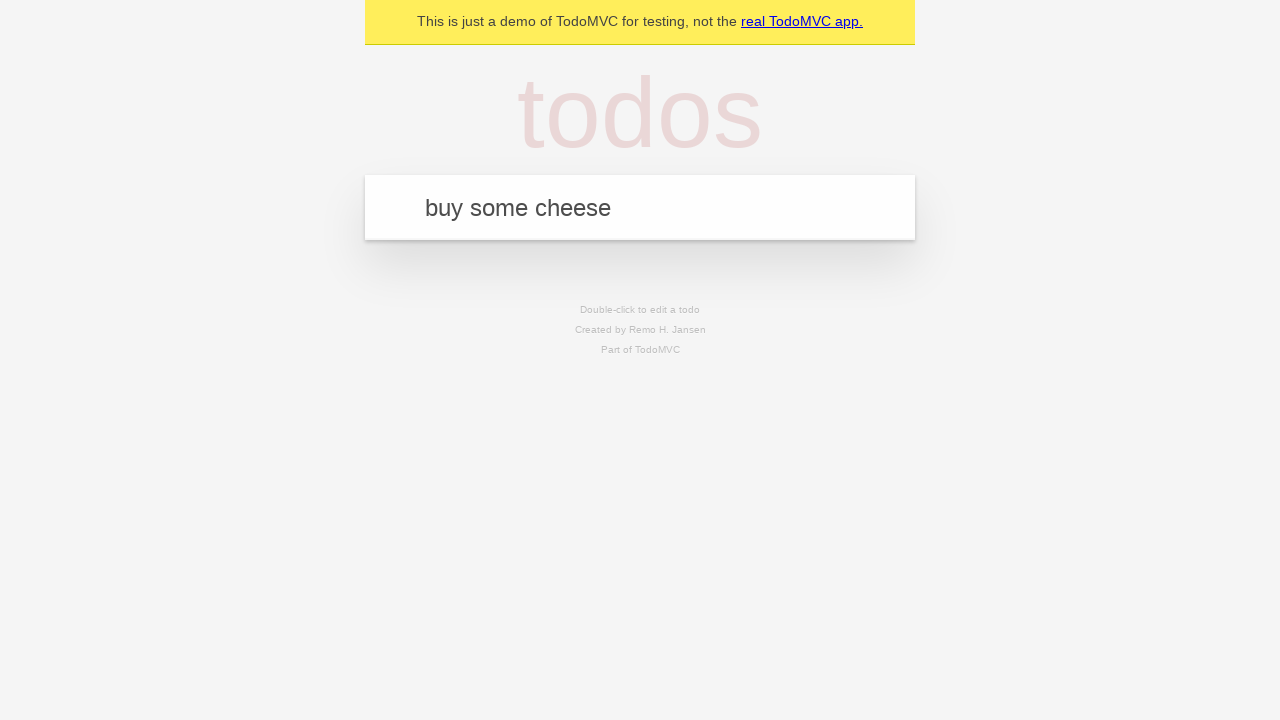

Pressed Enter to create first todo item on internal:attr=[placeholder="What needs to be done?"i]
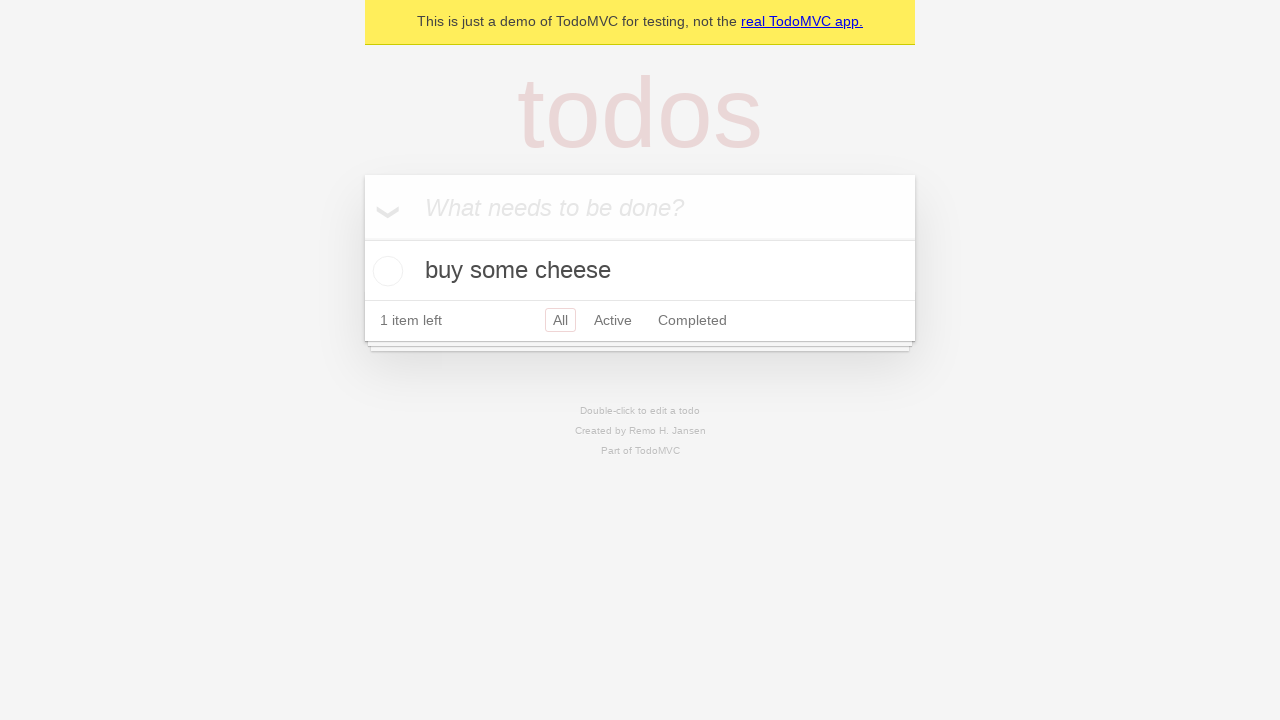

Filled second todo item: 'feed the cat' on internal:attr=[placeholder="What needs to be done?"i]
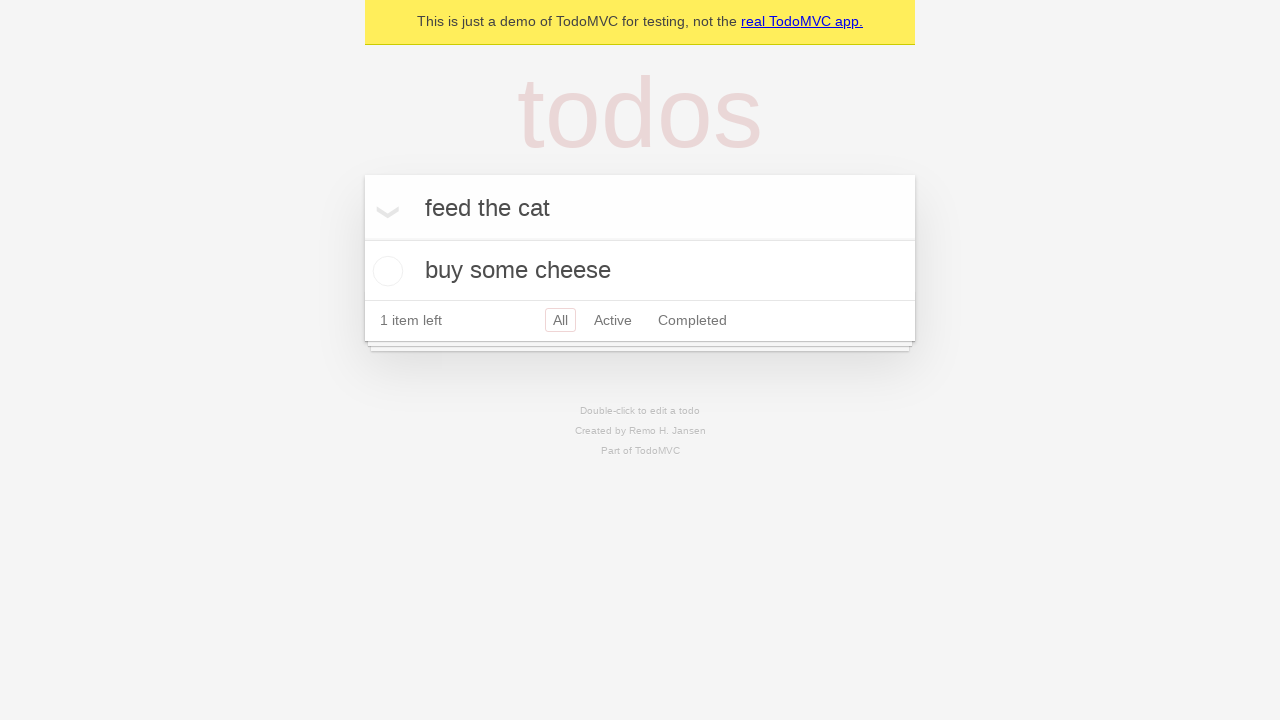

Pressed Enter to create second todo item on internal:attr=[placeholder="What needs to be done?"i]
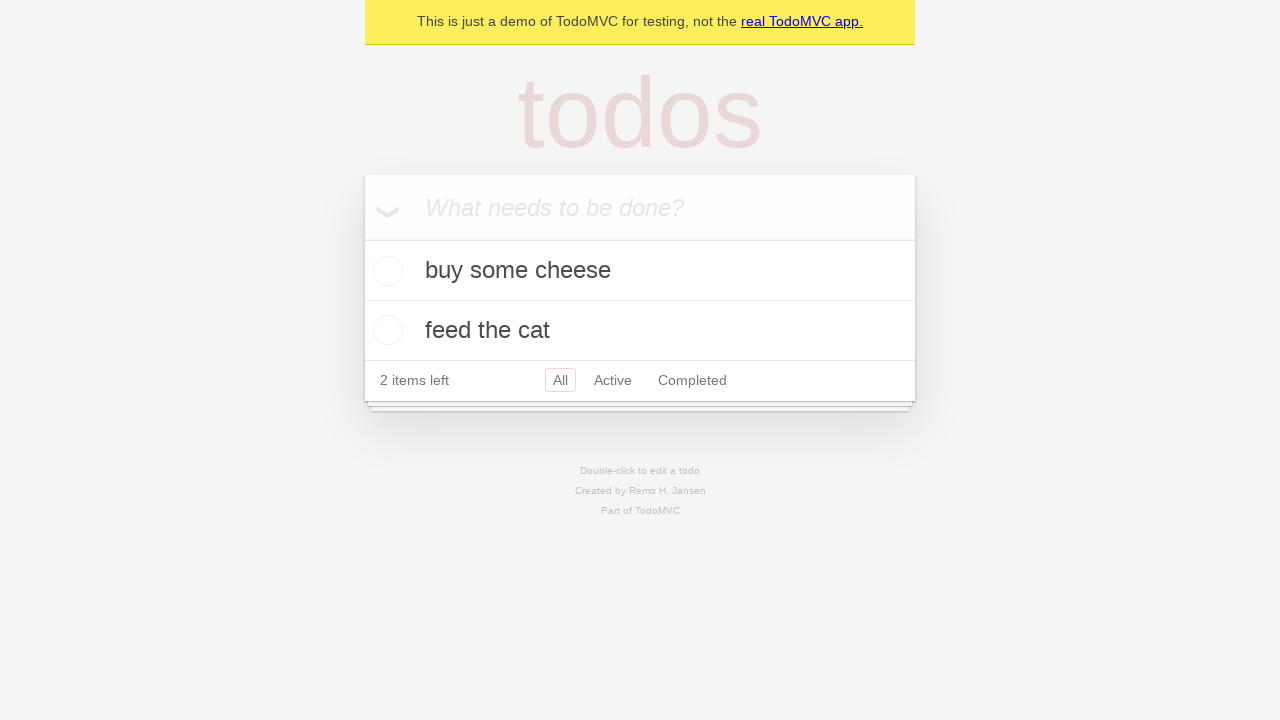

Filled third todo item: 'book a doctors appointment' on internal:attr=[placeholder="What needs to be done?"i]
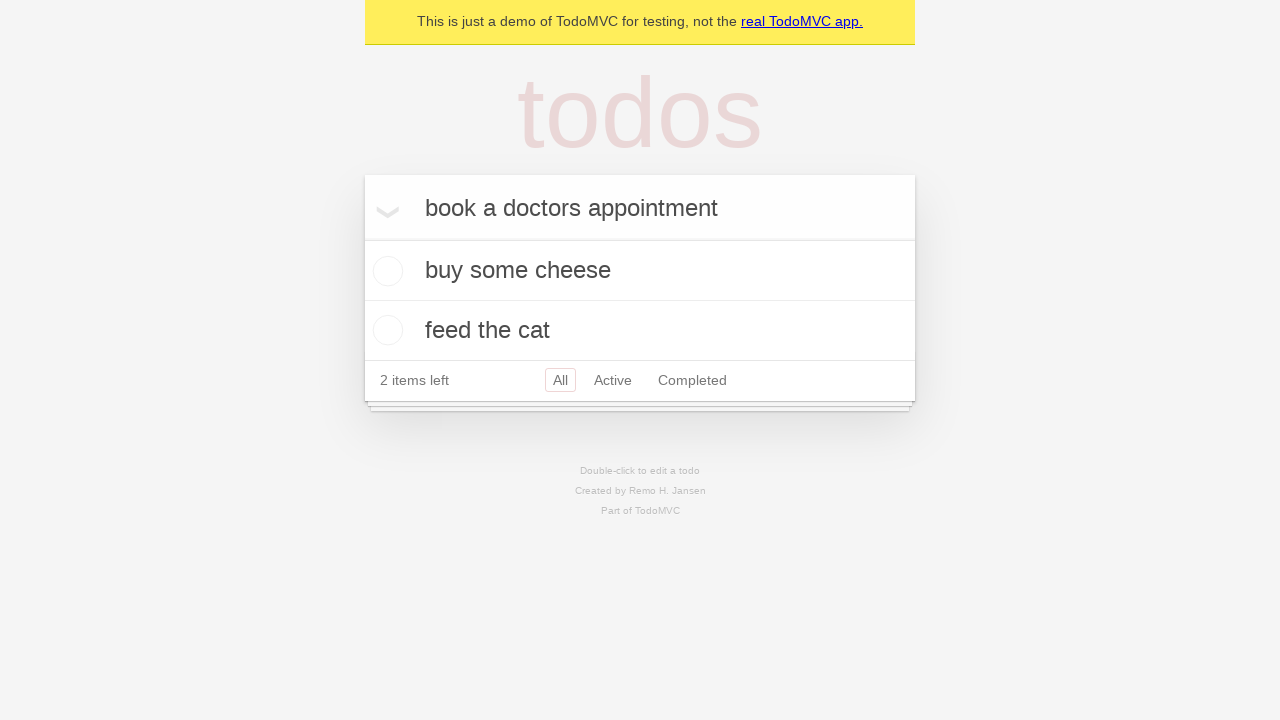

Pressed Enter to create third todo item on internal:attr=[placeholder="What needs to be done?"i]
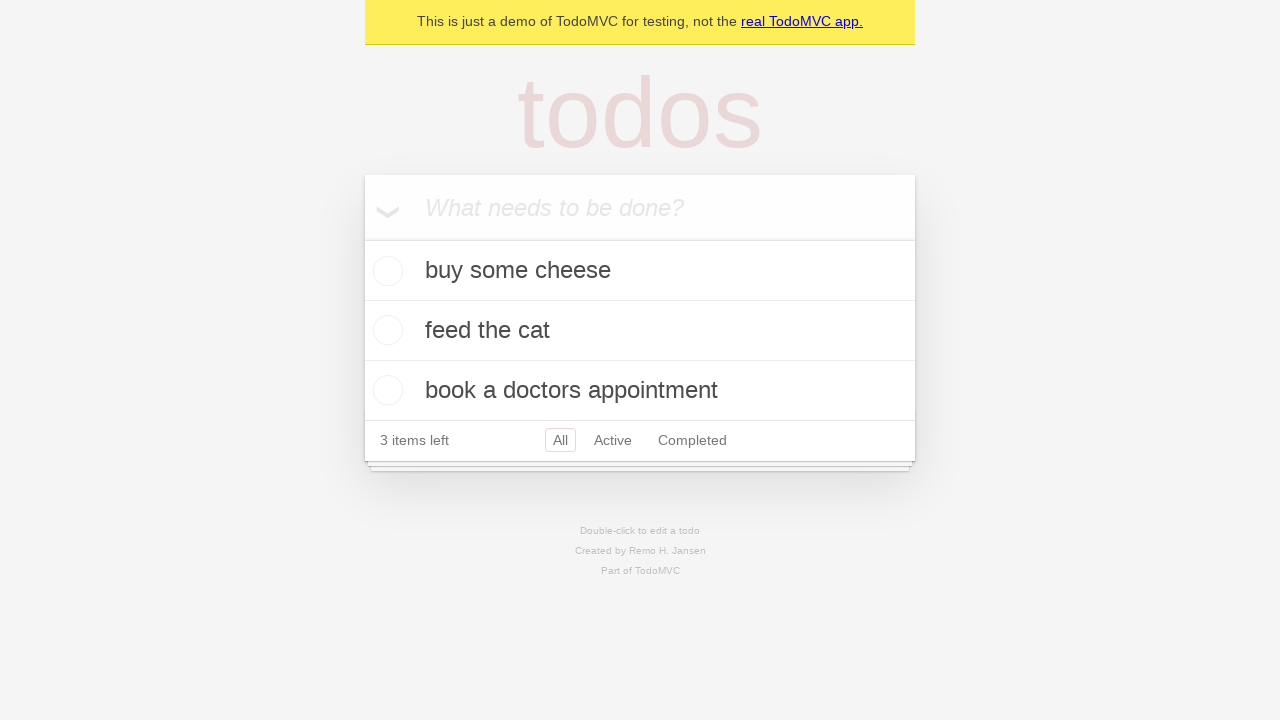

Clicked 'Mark all as complete' checkbox to mark all items as completed at (362, 238) on internal:label="Mark all as complete"i
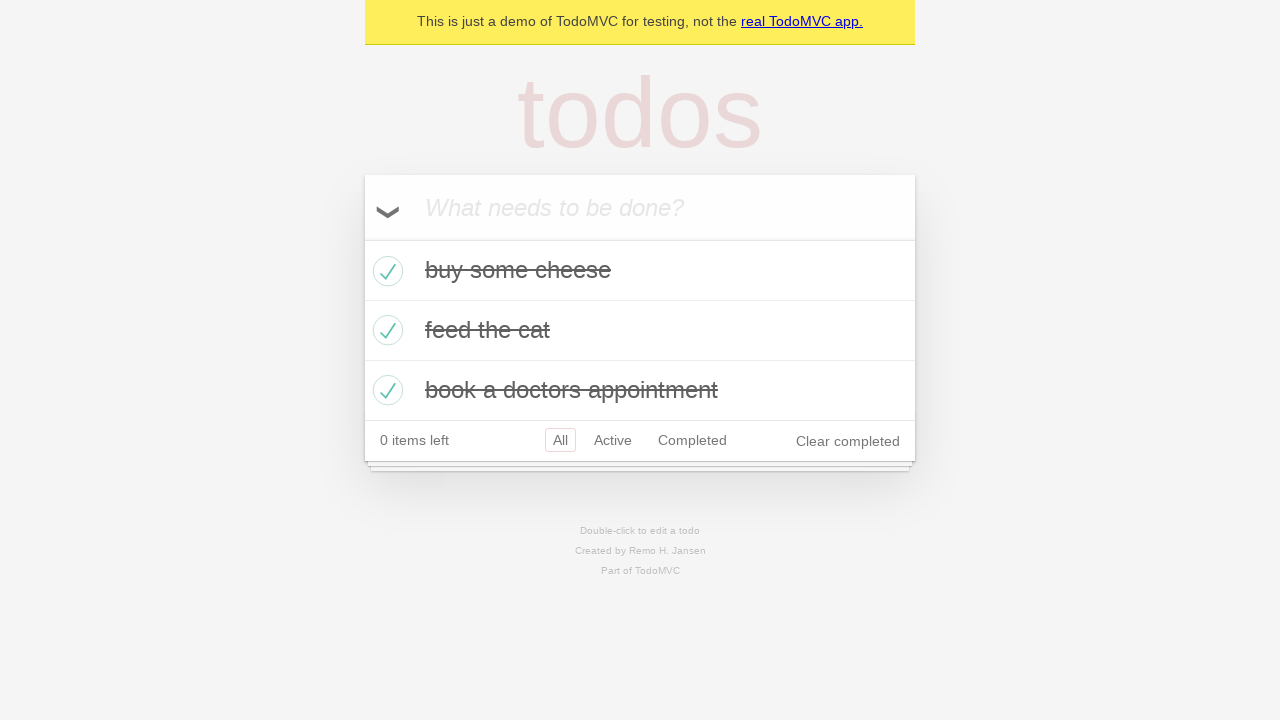

Verified all todo items are marked as completed
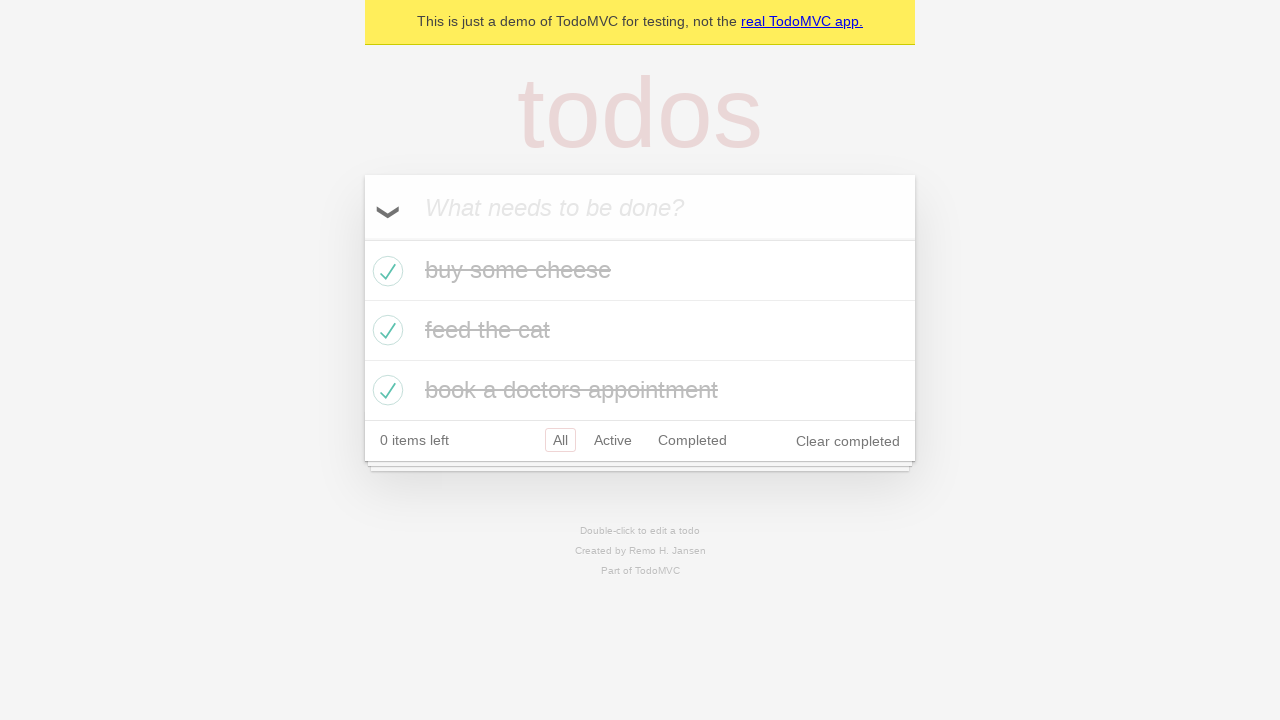

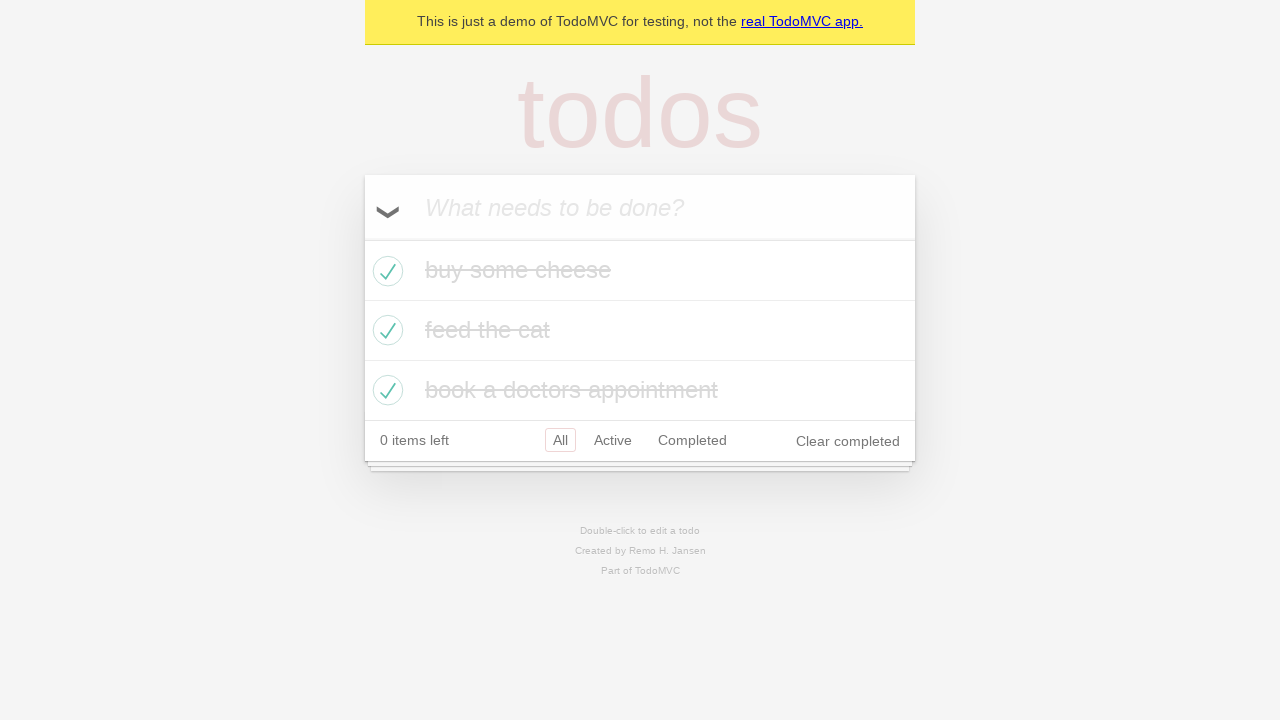